Tests the calculator's Divide operation by entering 20 and 5, selecting Divide, and verifying the result is 4

Starting URL: https://testsheepnz.github.io/BasicCalculator.html

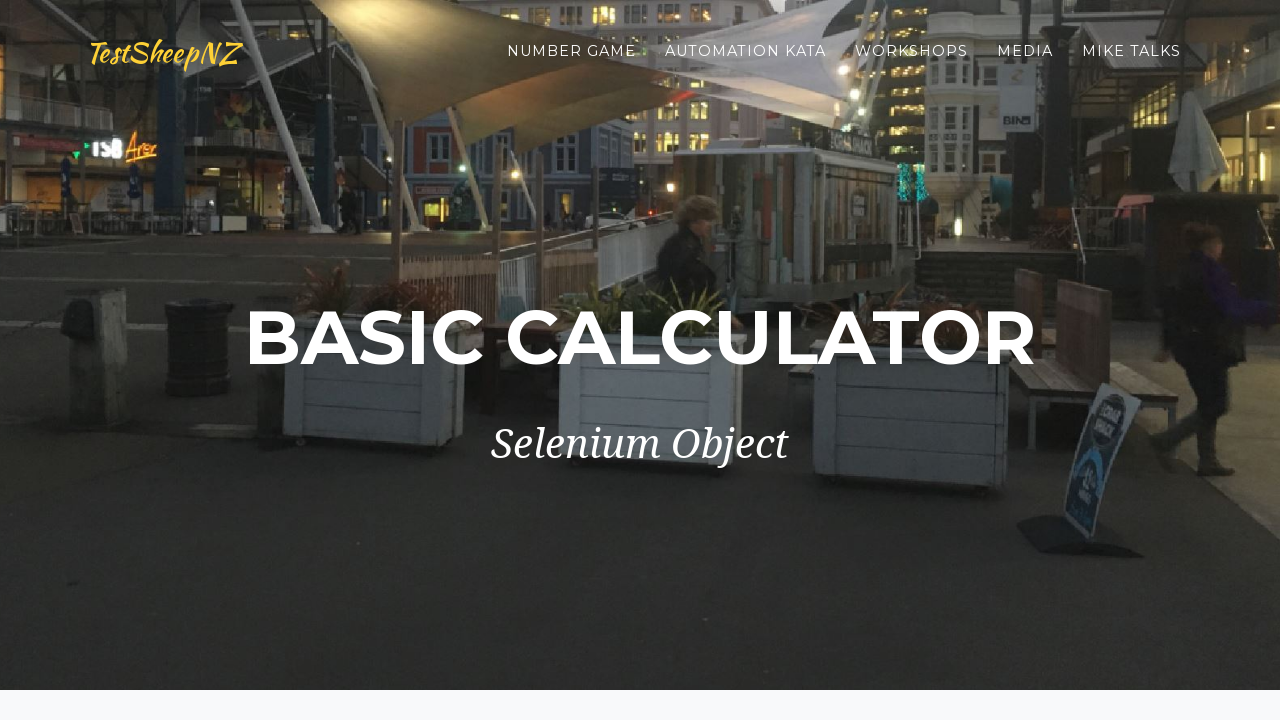

Entered first number '20' in number1Field on #number1Field
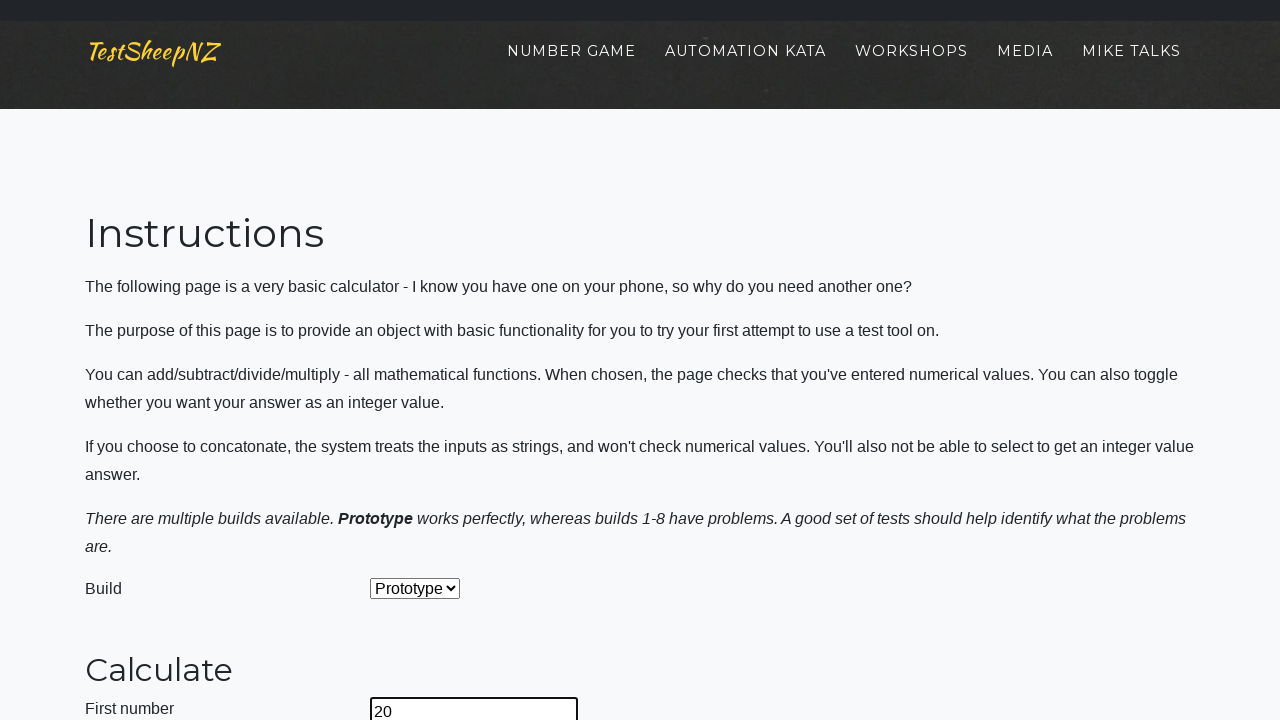

Entered second number '5' in number2Field on #number2Field
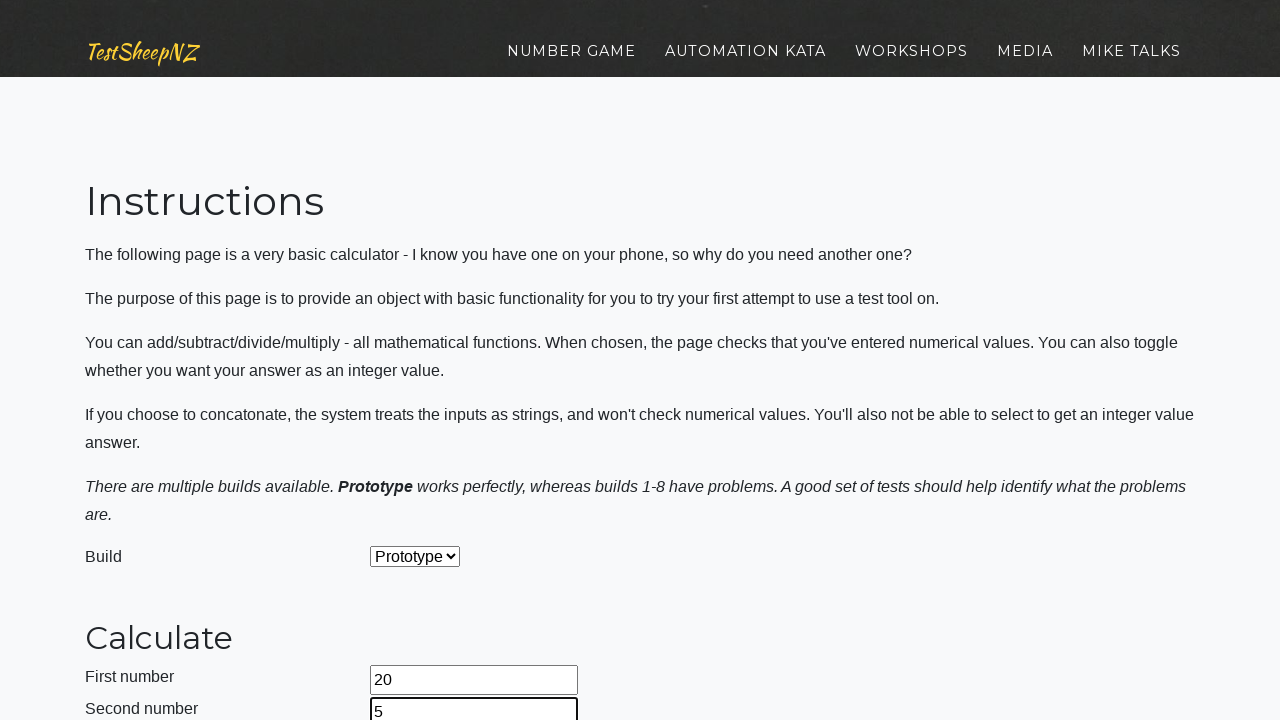

Selected 'Divide' operation from dropdown on #selectOperationDropdown
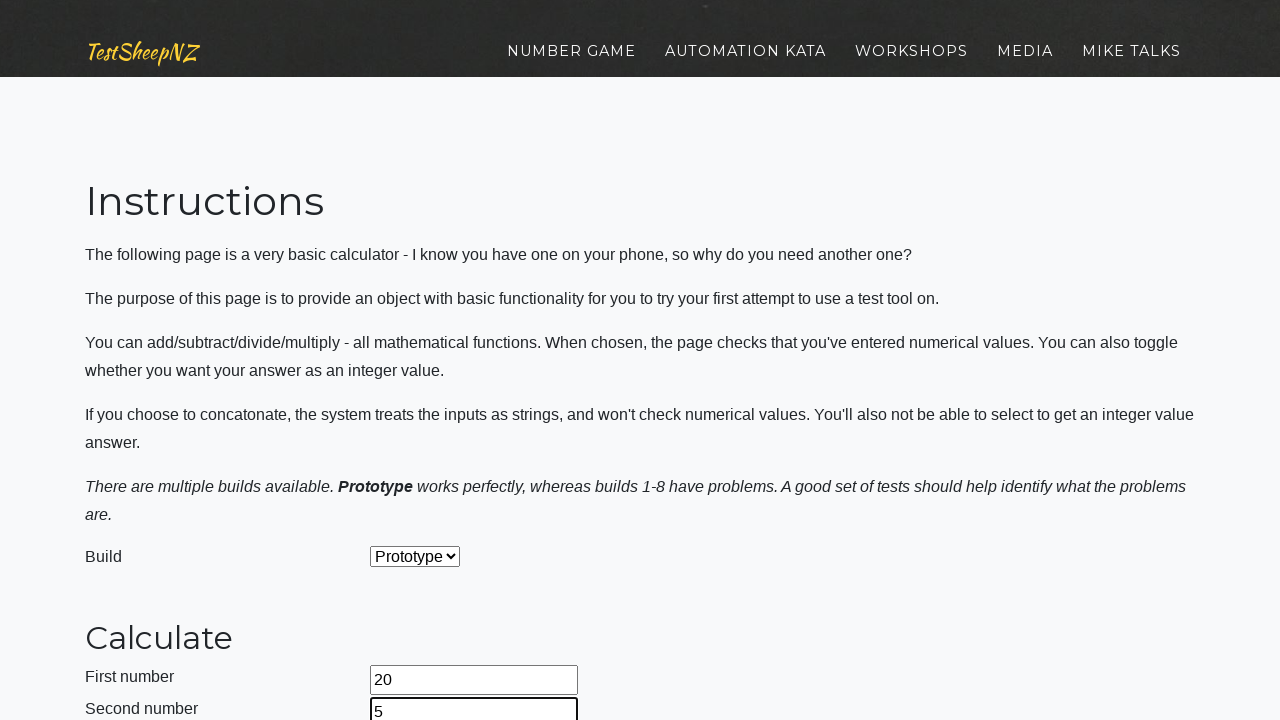

Clicked calculate button at (422, 361) on #calculateButton
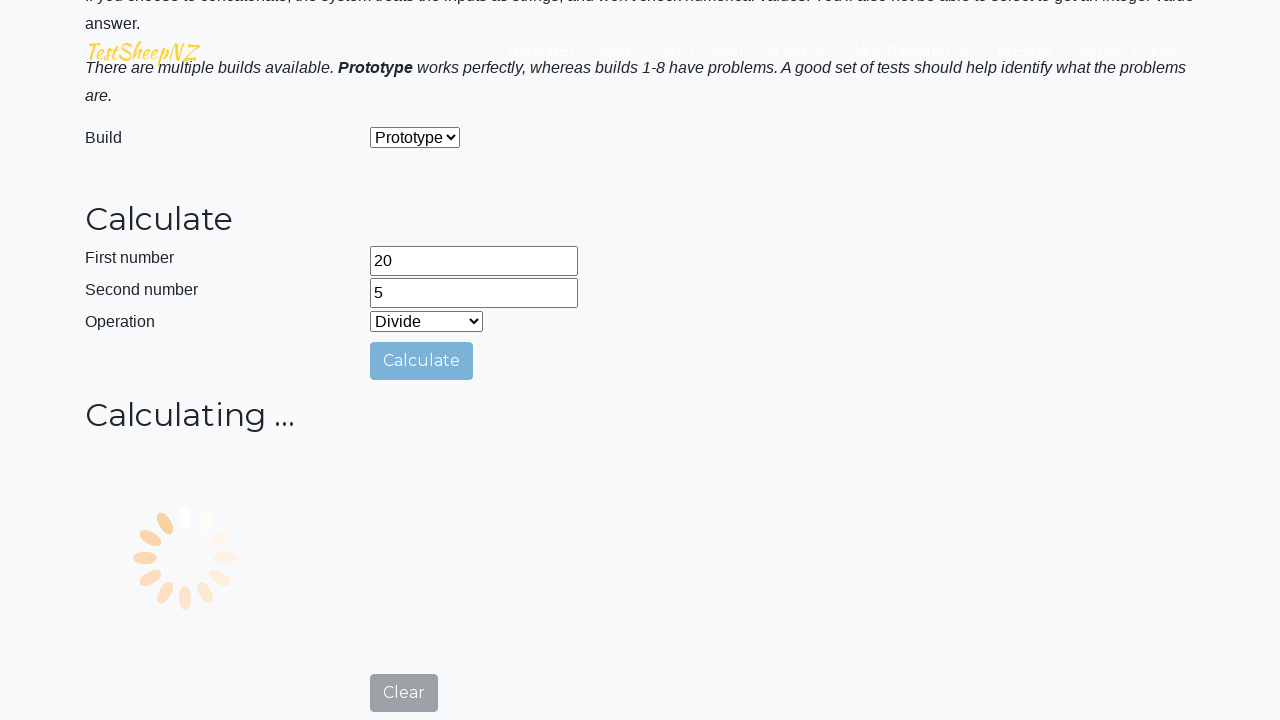

Result field loaded and is visible
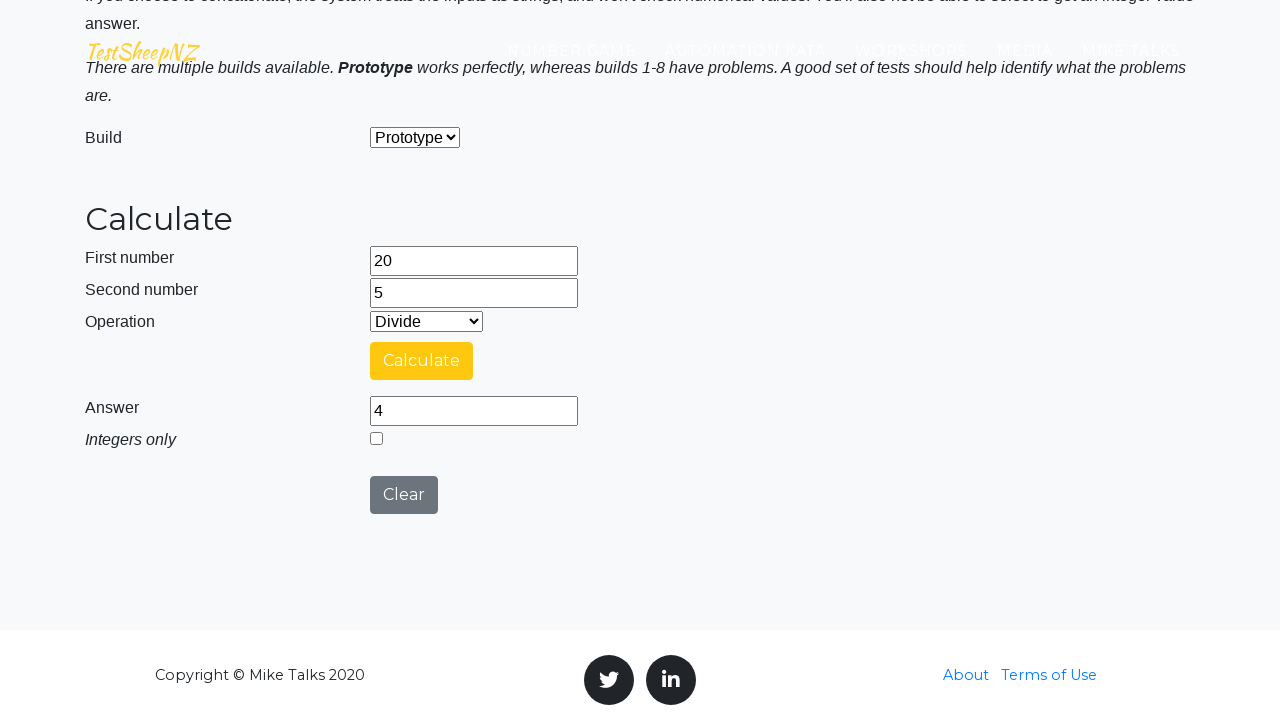

Retrieved result value from numberAnswerField
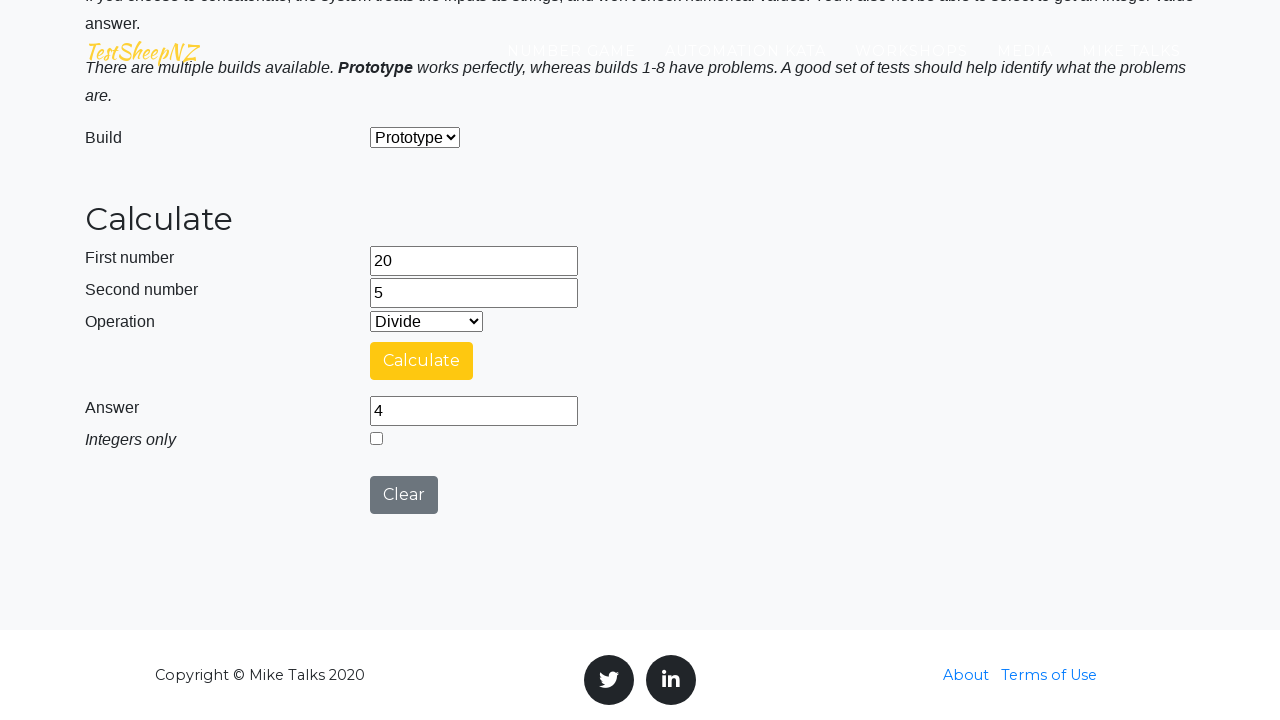

Verified that division result equals 4
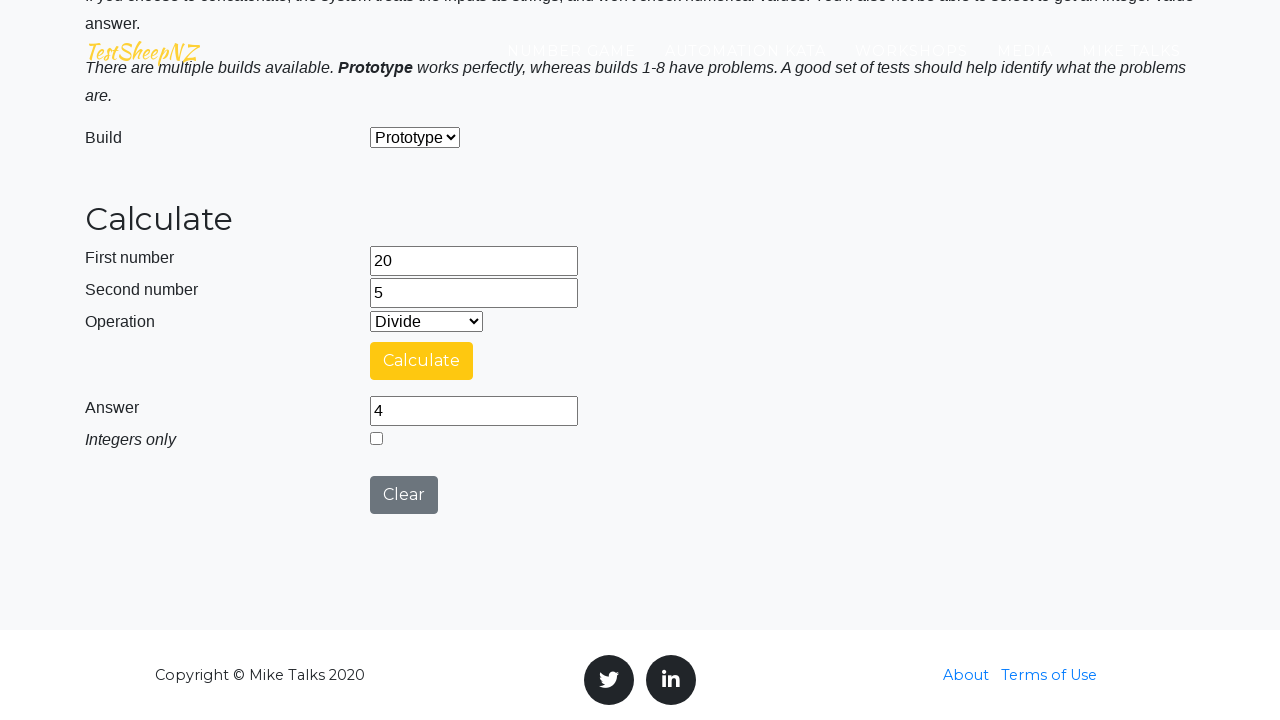

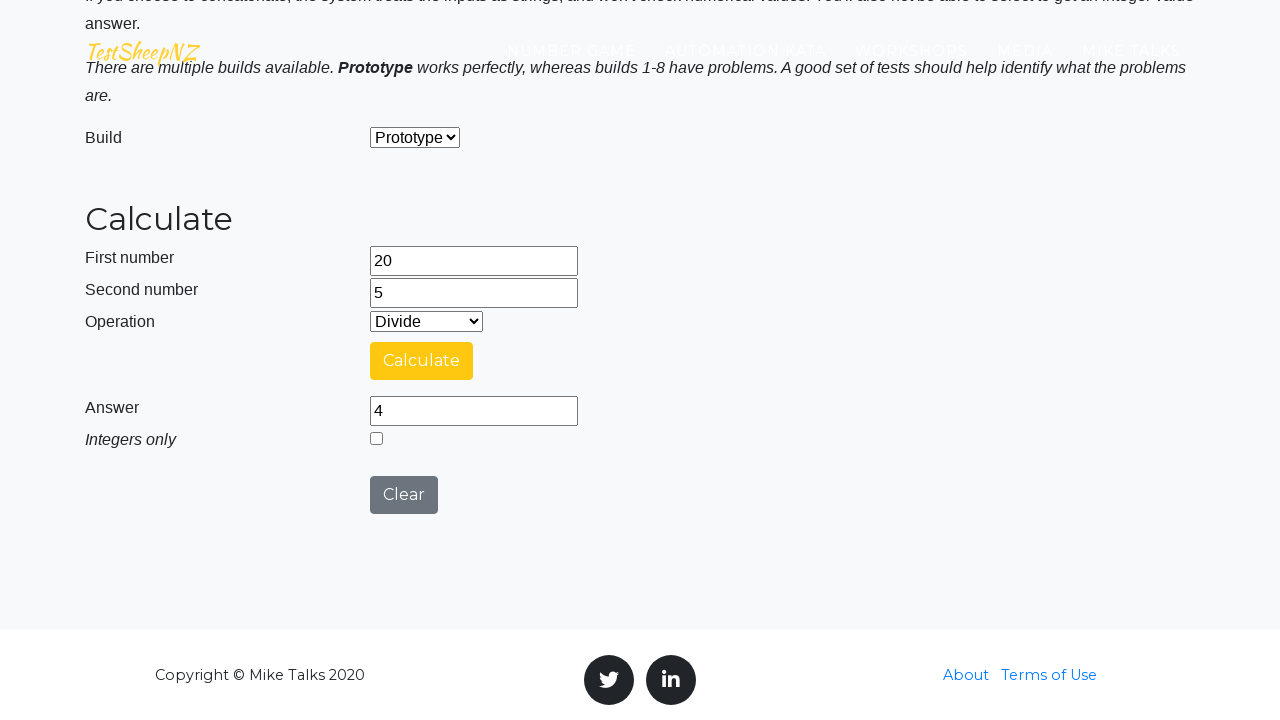